Tests a registration form by filling first name, last name fields, selecting a radio button for gender, and clicking the submit button

Starting URL: https://demo.automationtesting.in/Register.html

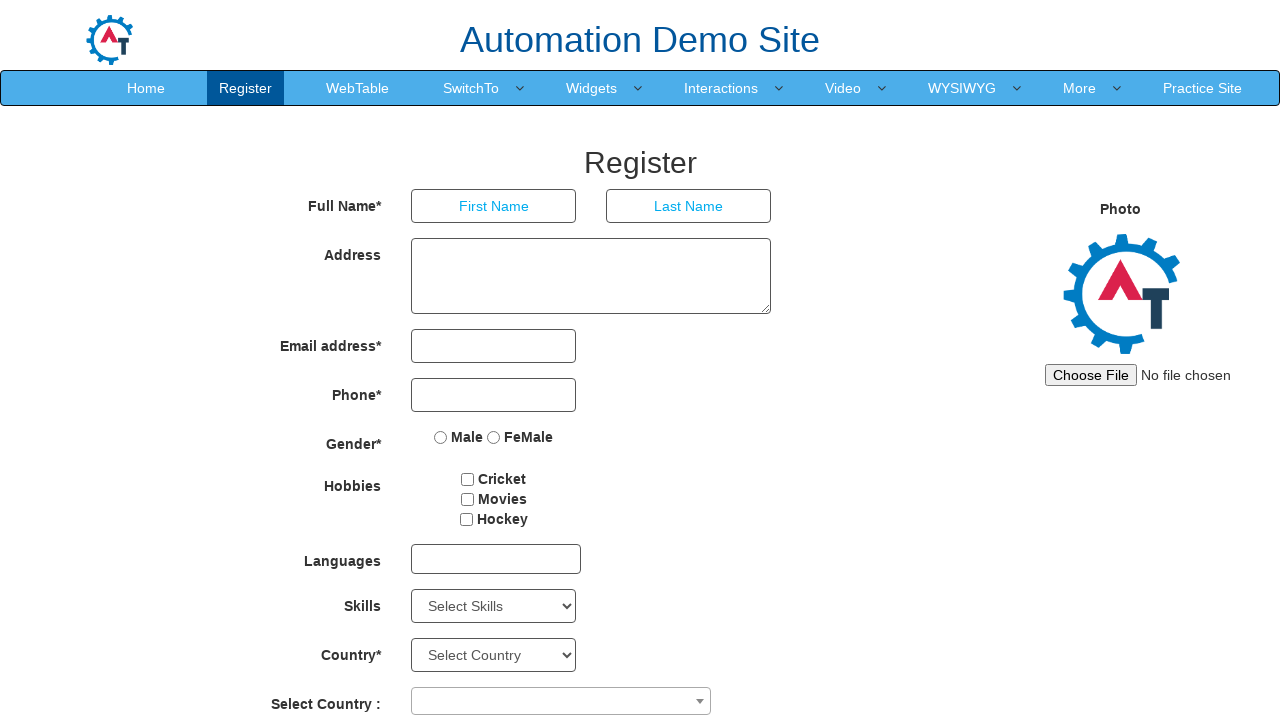

Filled first name field with 'Deepali' on input[placeholder='First Name']
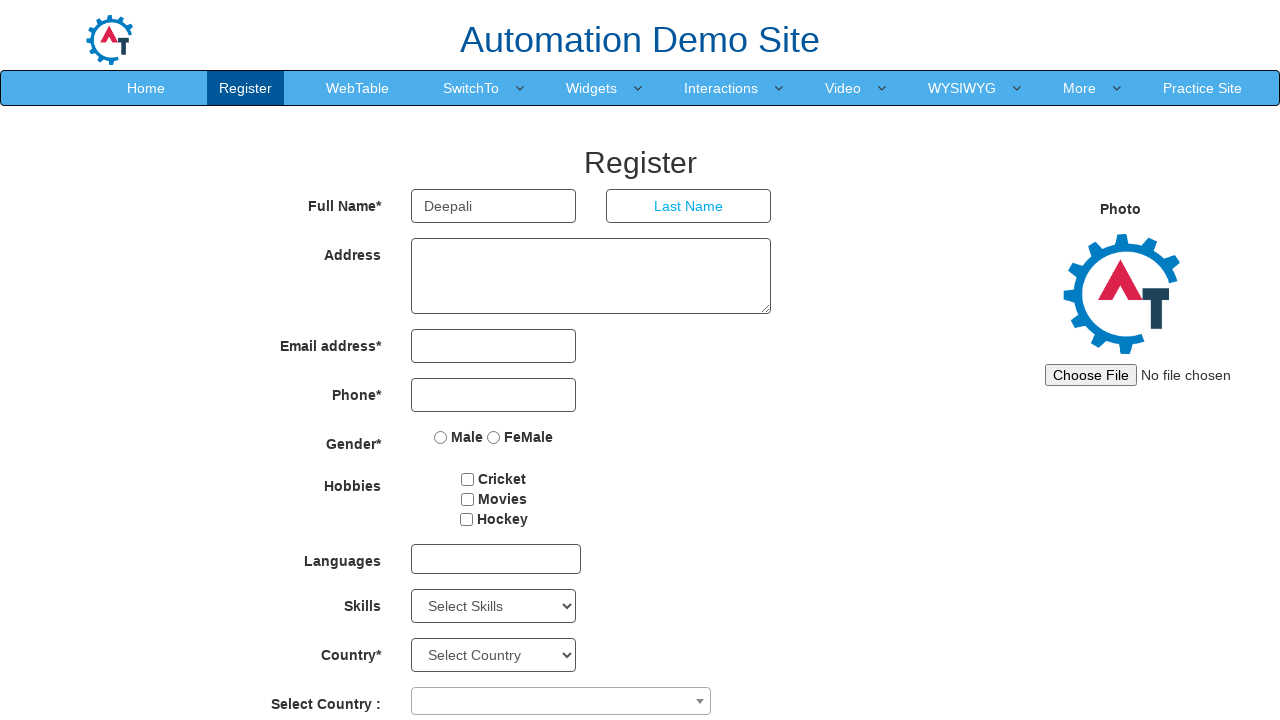

Filled last name field with 'Patil' on input[placeholder='Last Name']
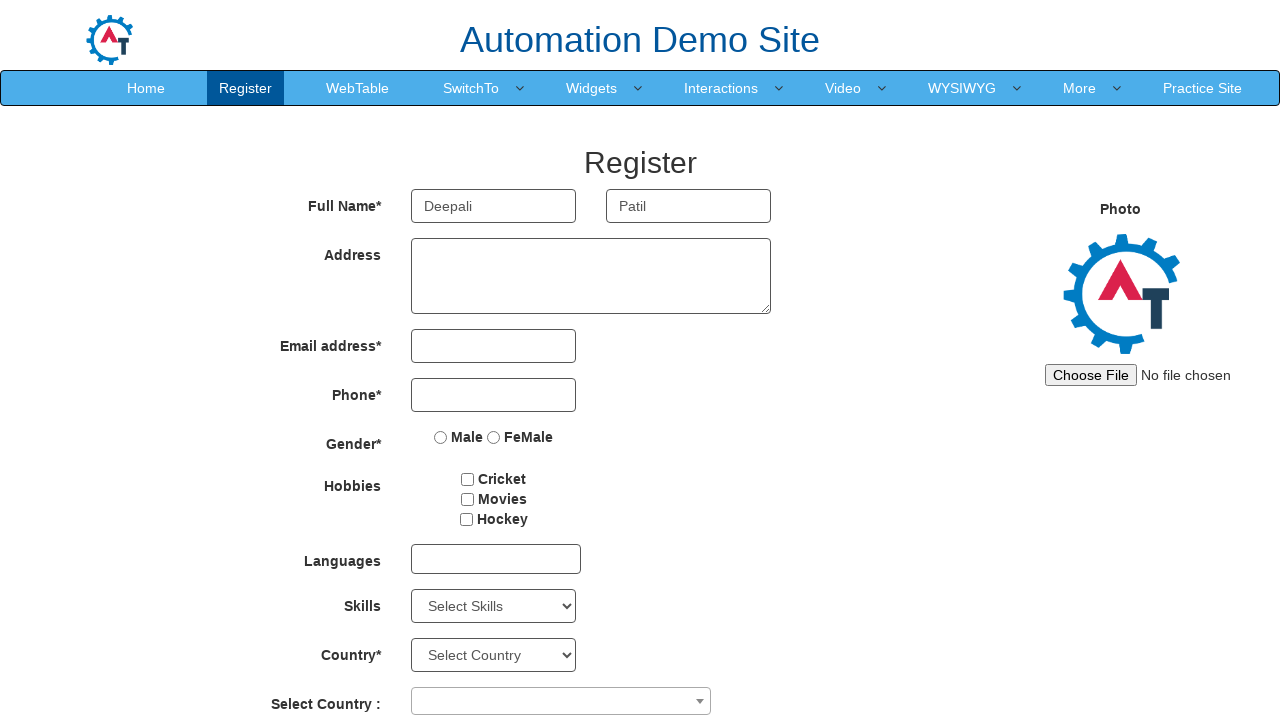

Located Female radio button
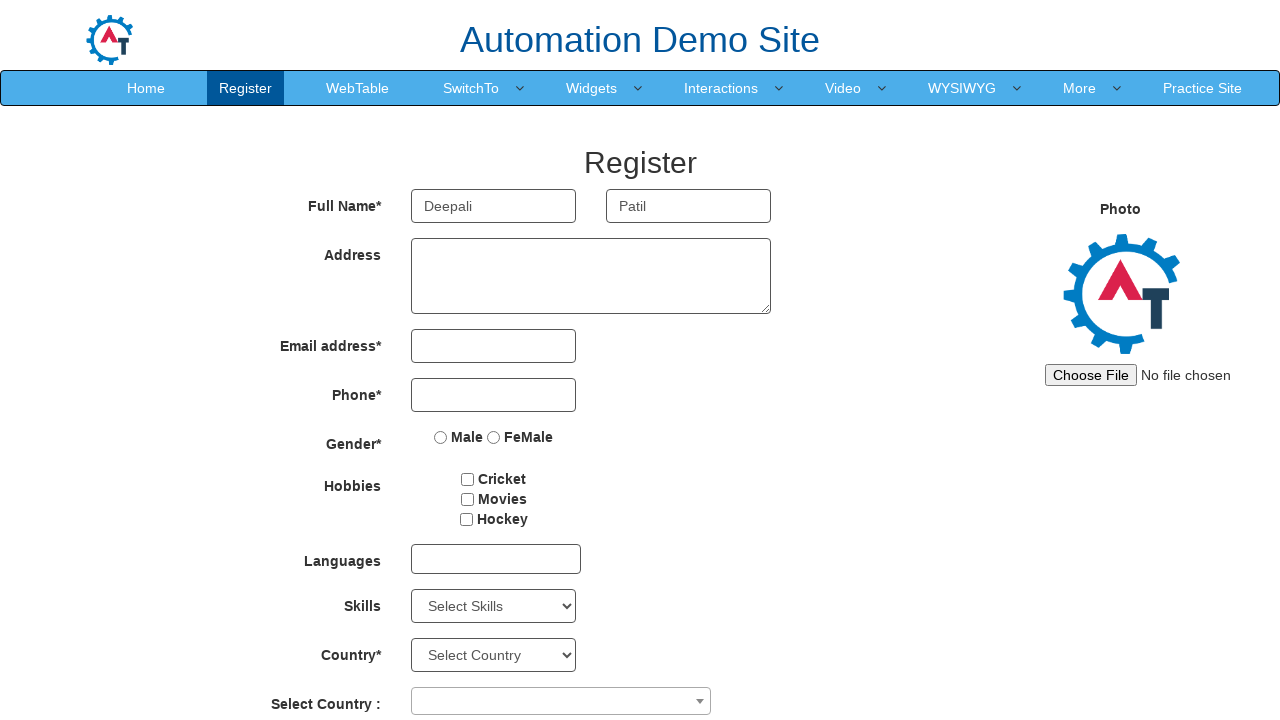

Selected Female radio button for gender at (494, 437) on input[value='FeMale']
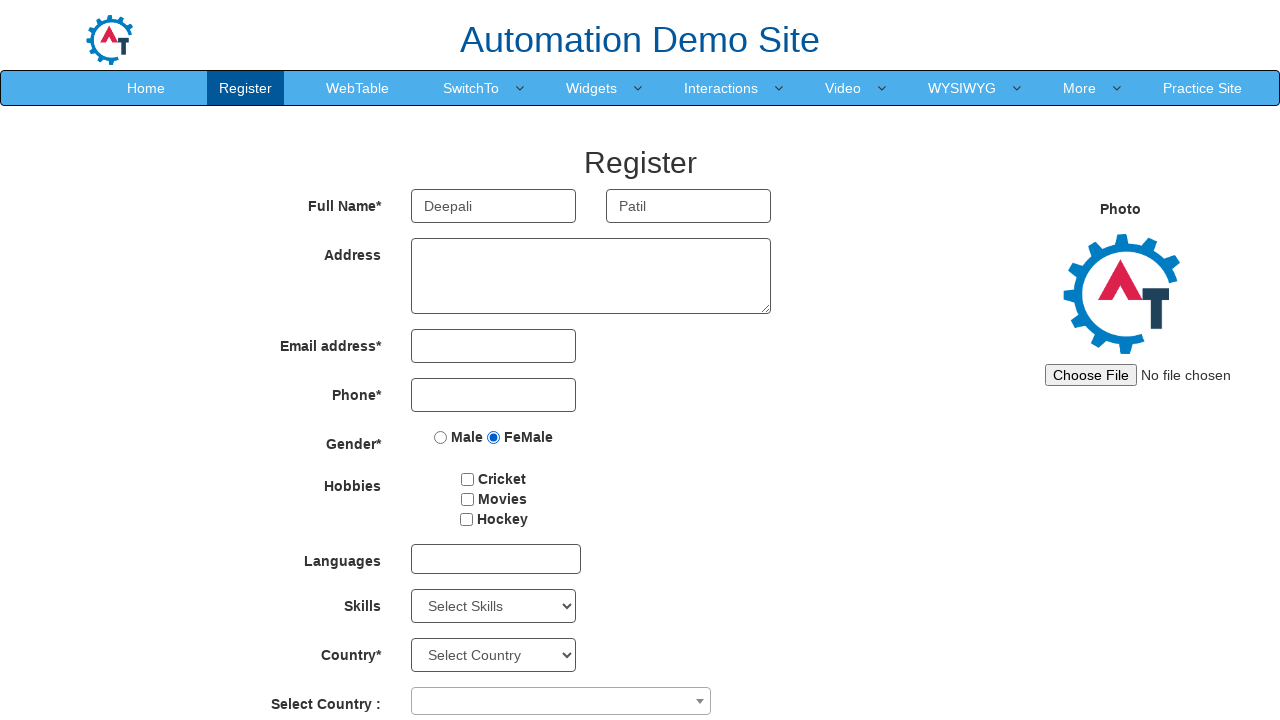

Clicked submit button to register at (572, 623) on #submitbtn
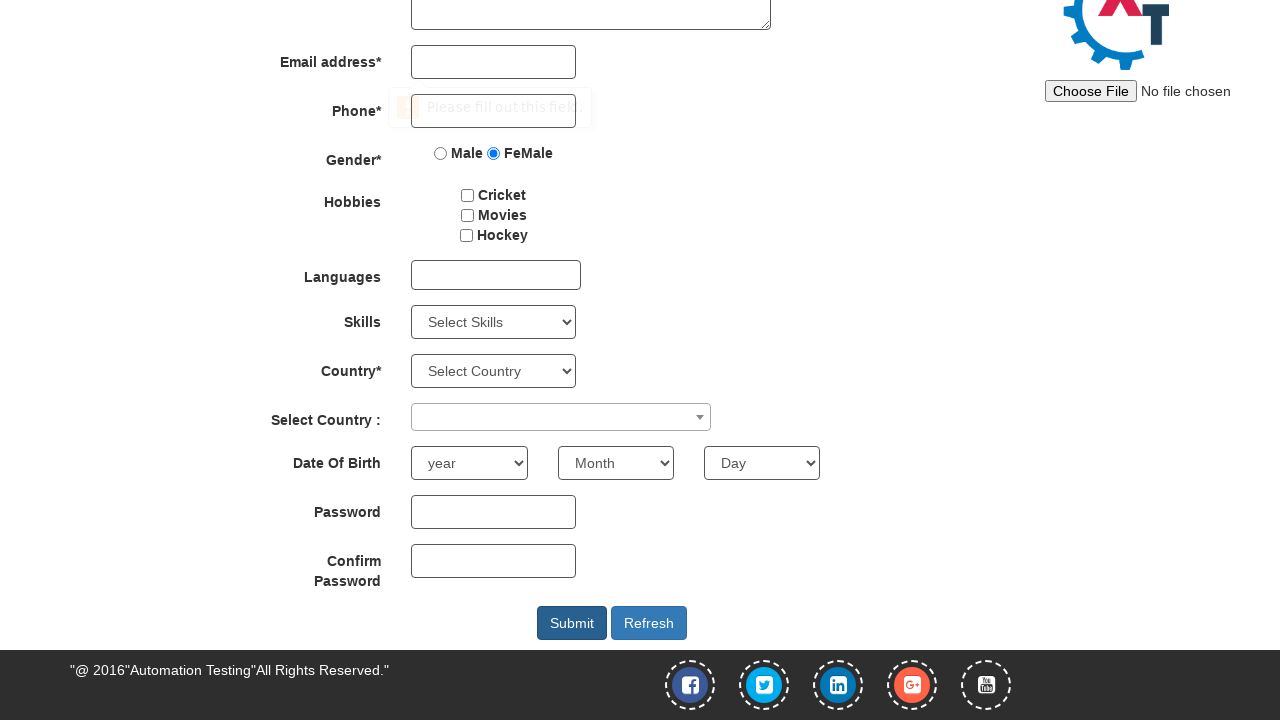

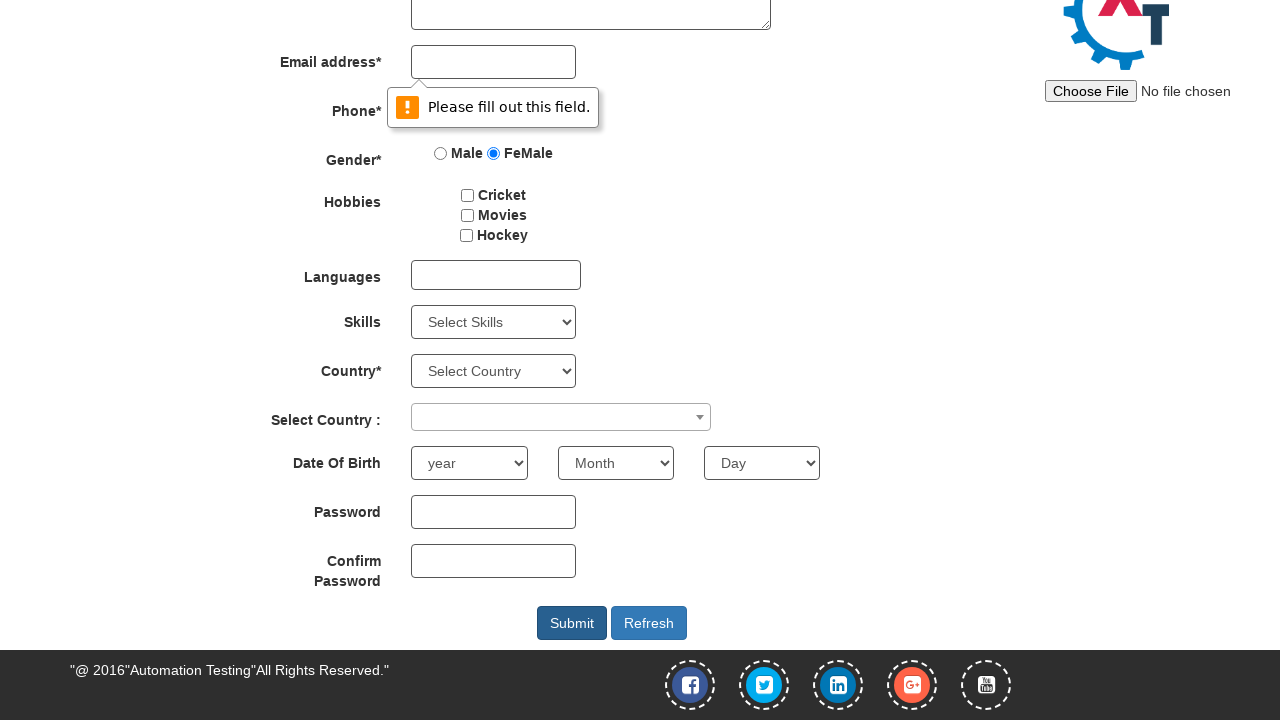